Tests drag and drop functionality using click-and-hold, move-to-element, and release actions to drag an element onto a target within an iframe.

Starting URL: https://jqueryui.com/droppable/

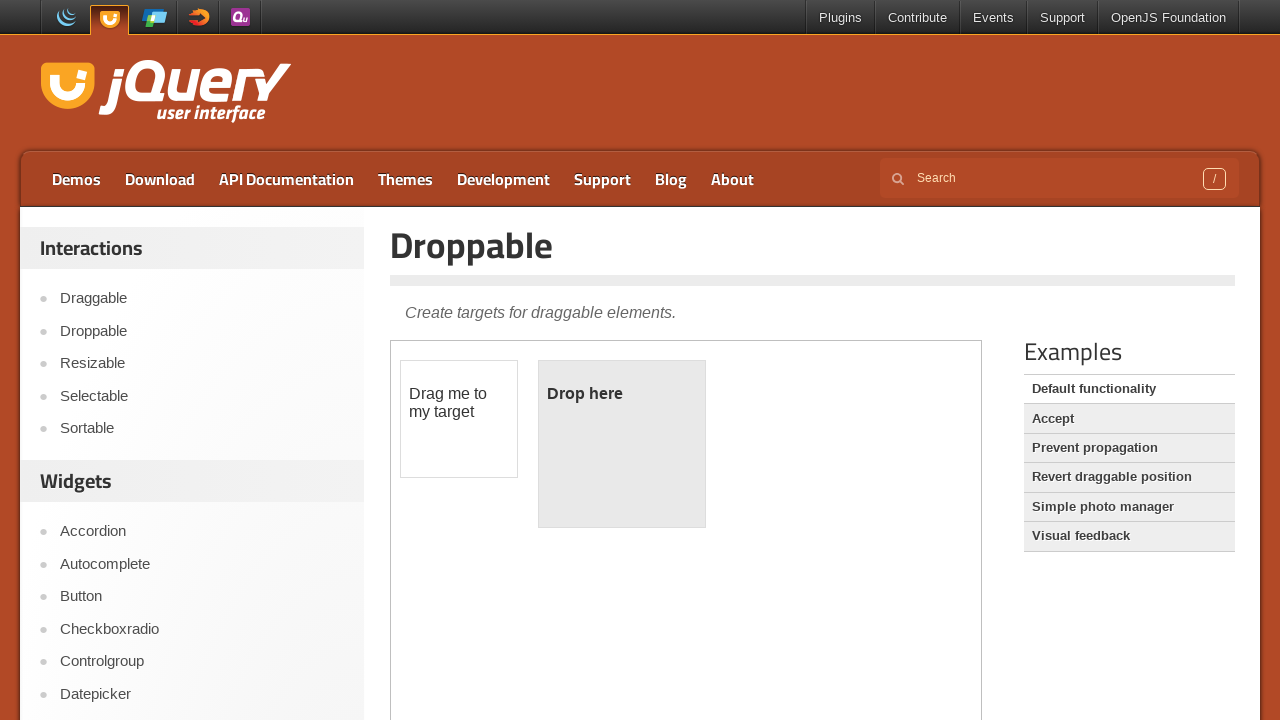

Located iframe containing drag and drop elements
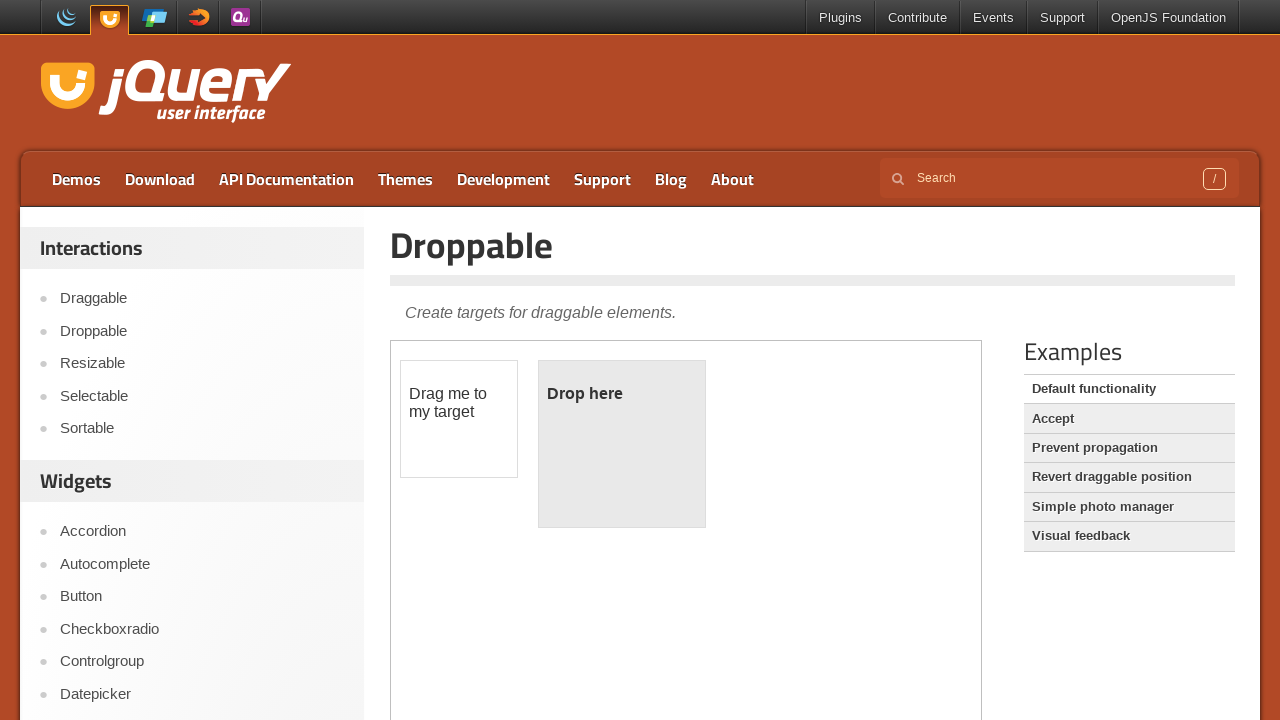

Located draggable element within iframe
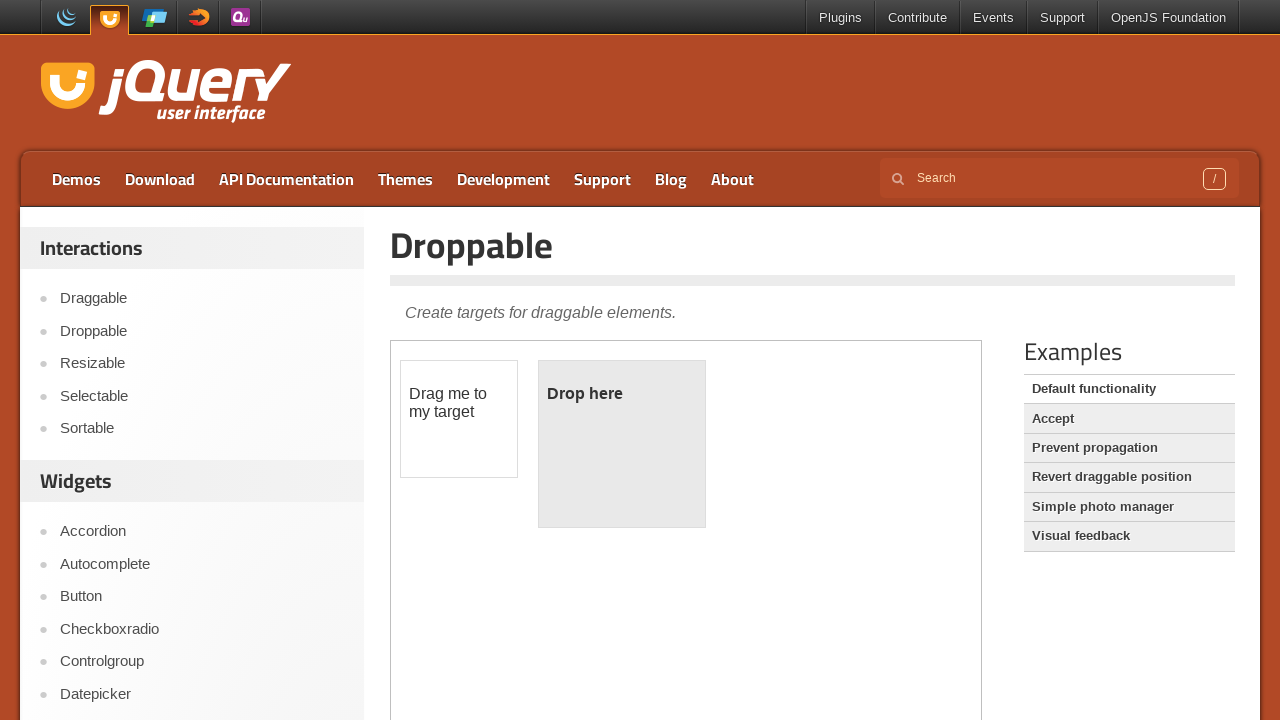

Located droppable target element within iframe
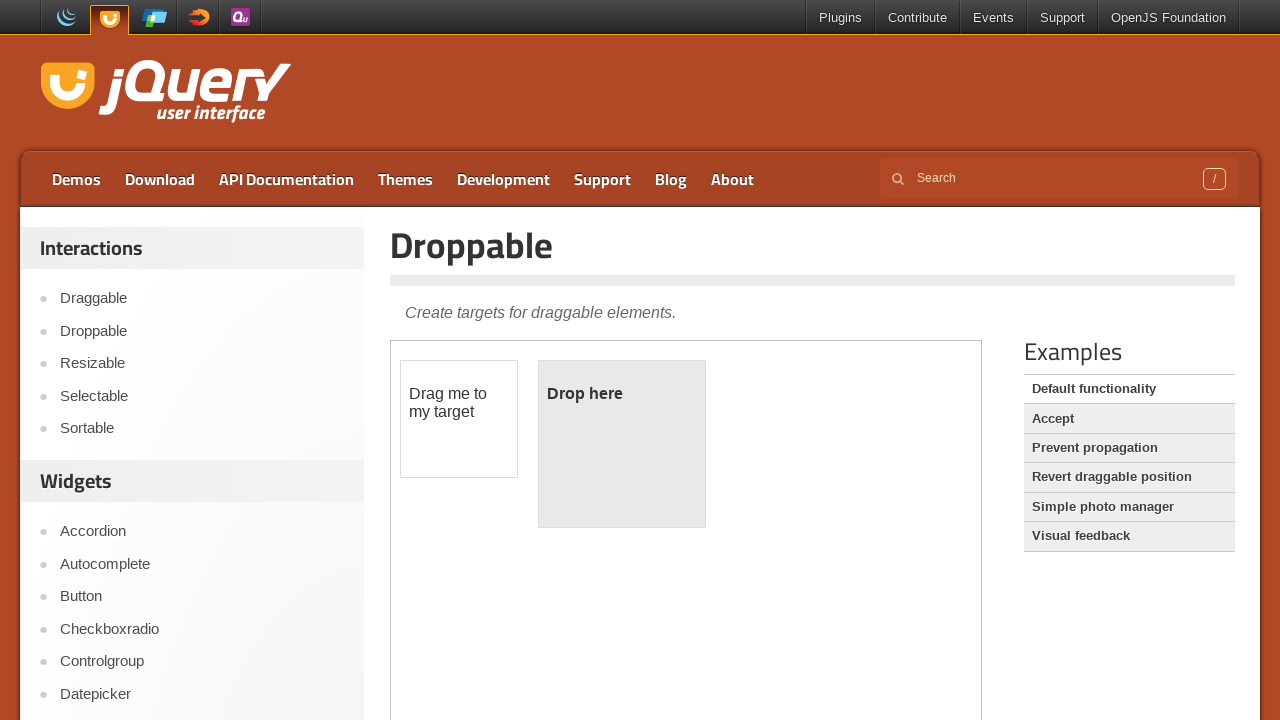

Dragged element onto droppable target using click-and-hold, move, and release actions at (622, 444)
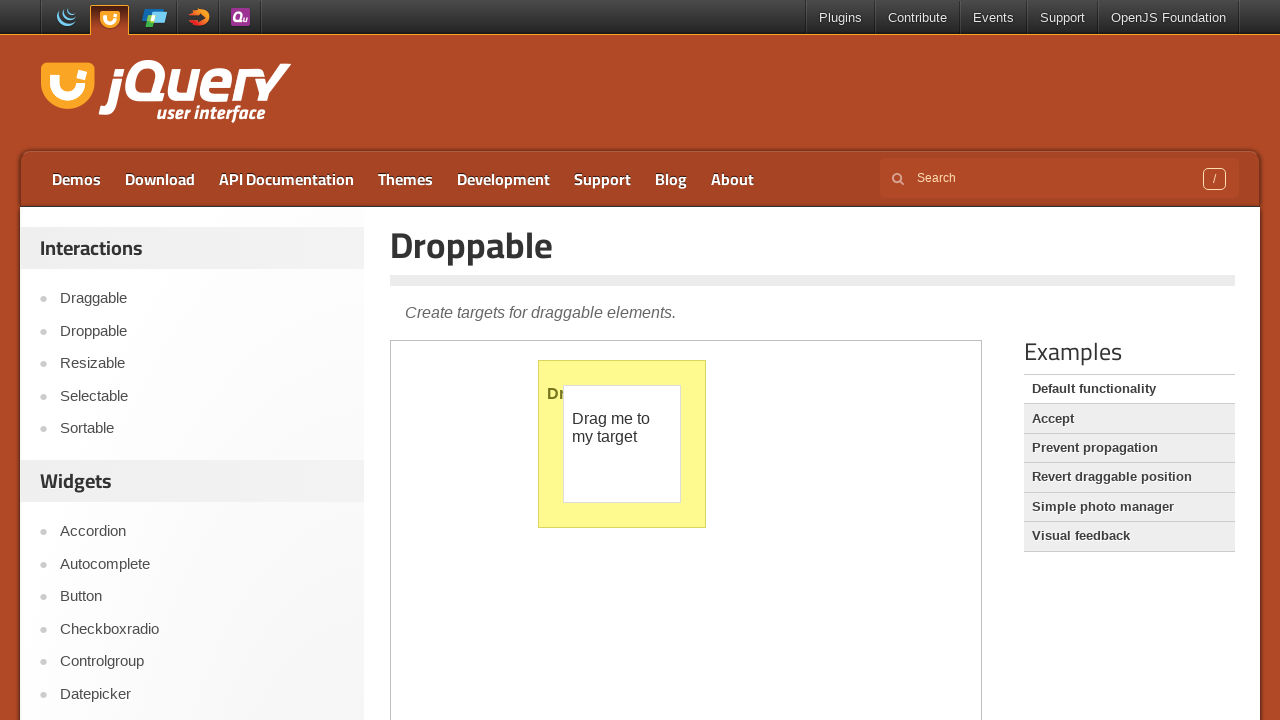

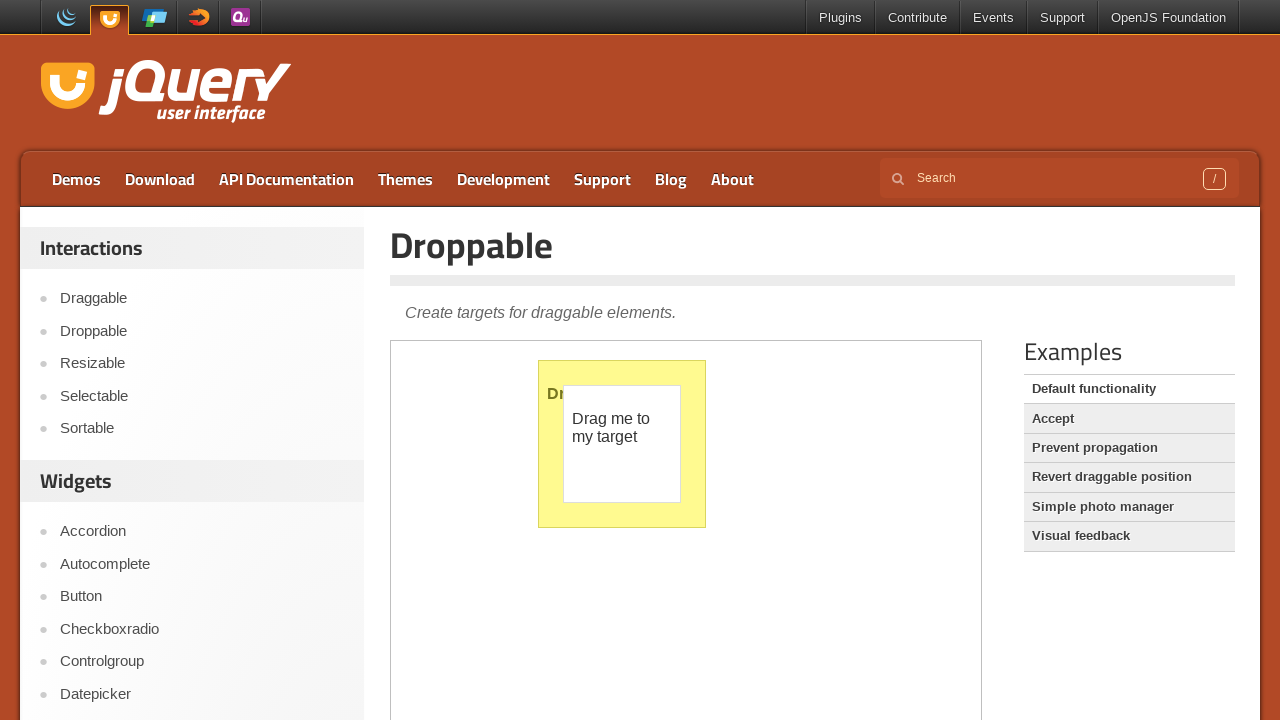